Tests the Contact Us form validation on Jupiter Toys website by first submitting an empty form to verify error messages appear, then filling in required fields (first name, email, message) and submitting successfully.

Starting URL: http://jupiter.cloud.planittesting.com

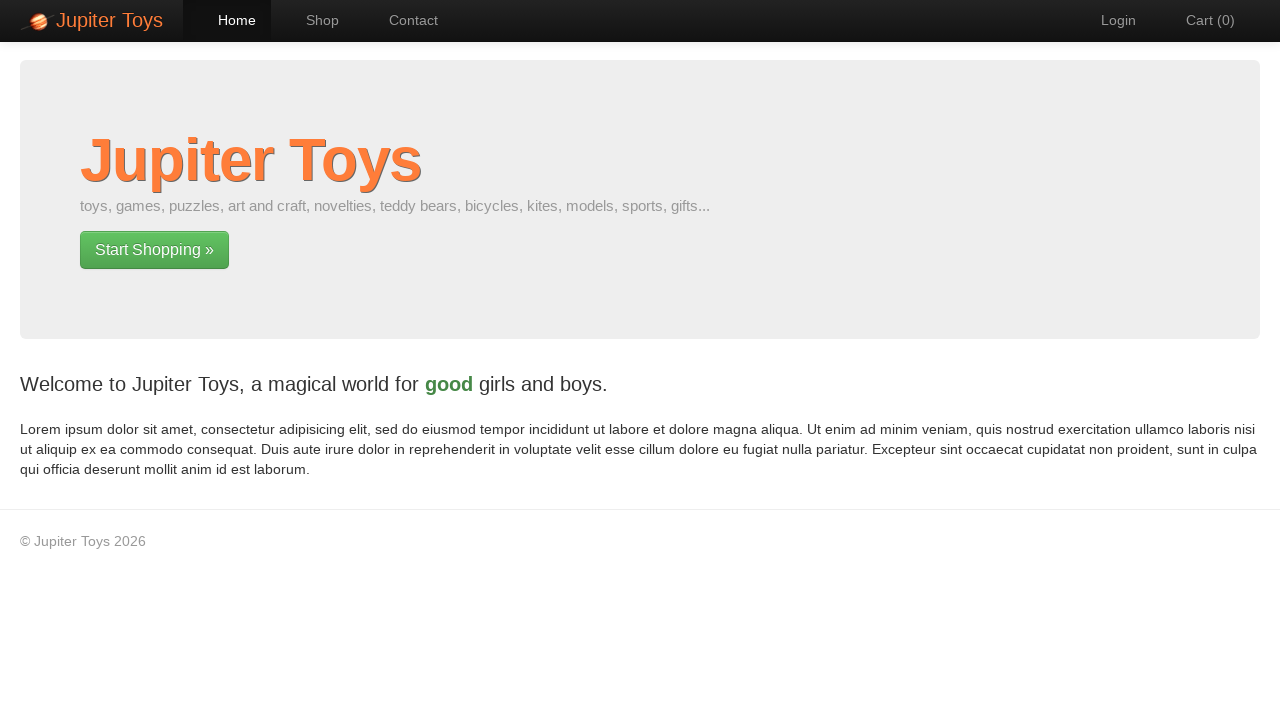

Clicked Contact tab at (404, 20) on a:has-text('Contact')
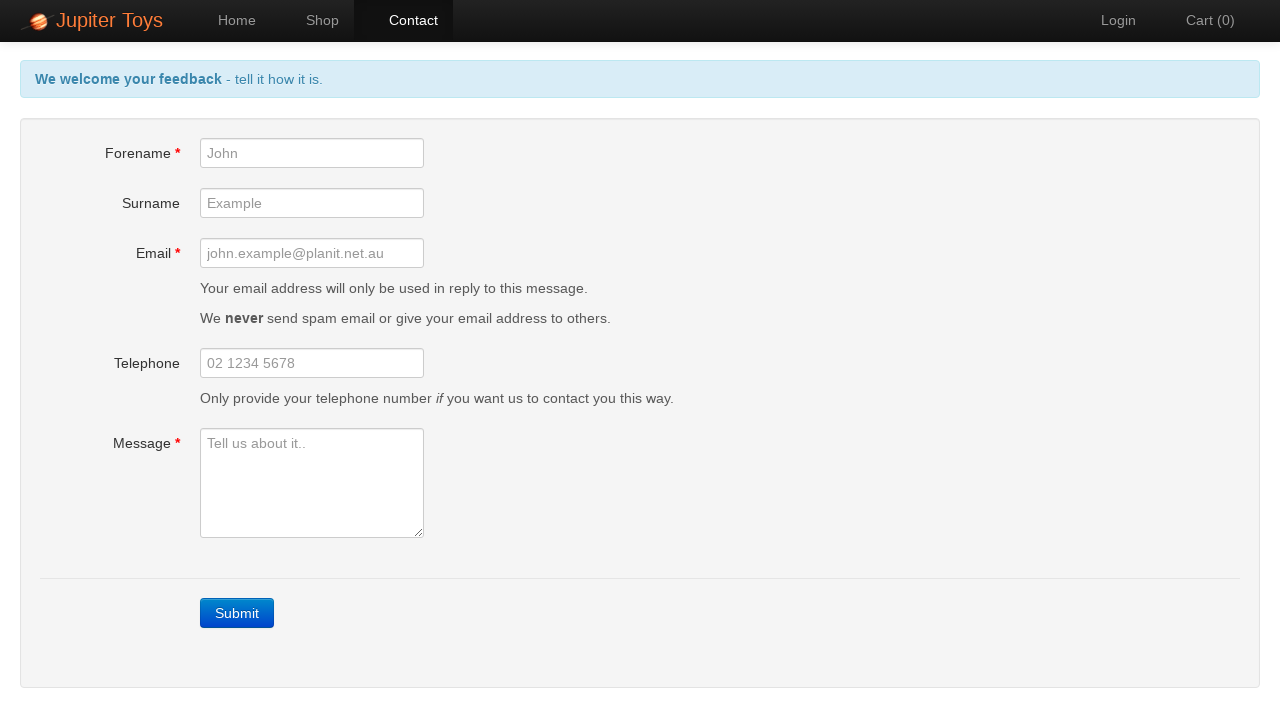

Submit button became available
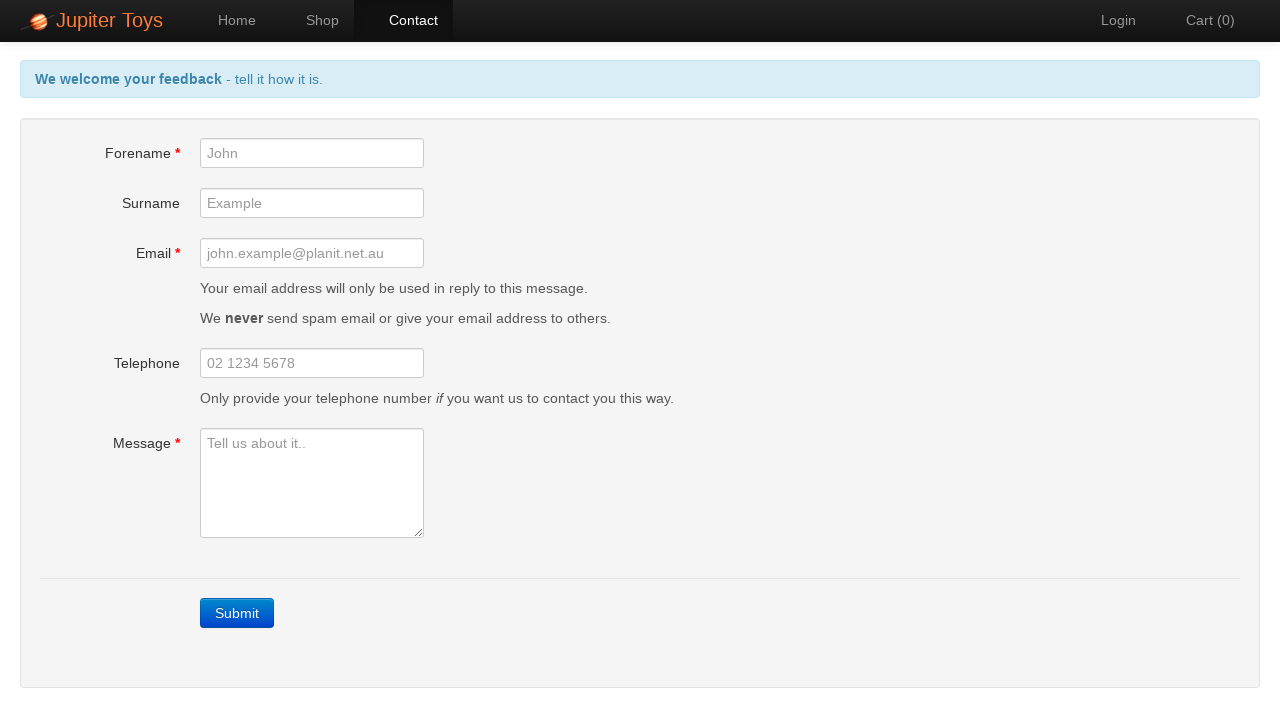

Clicked Submit button with empty form at (237, 613) on a:has-text('Submit')
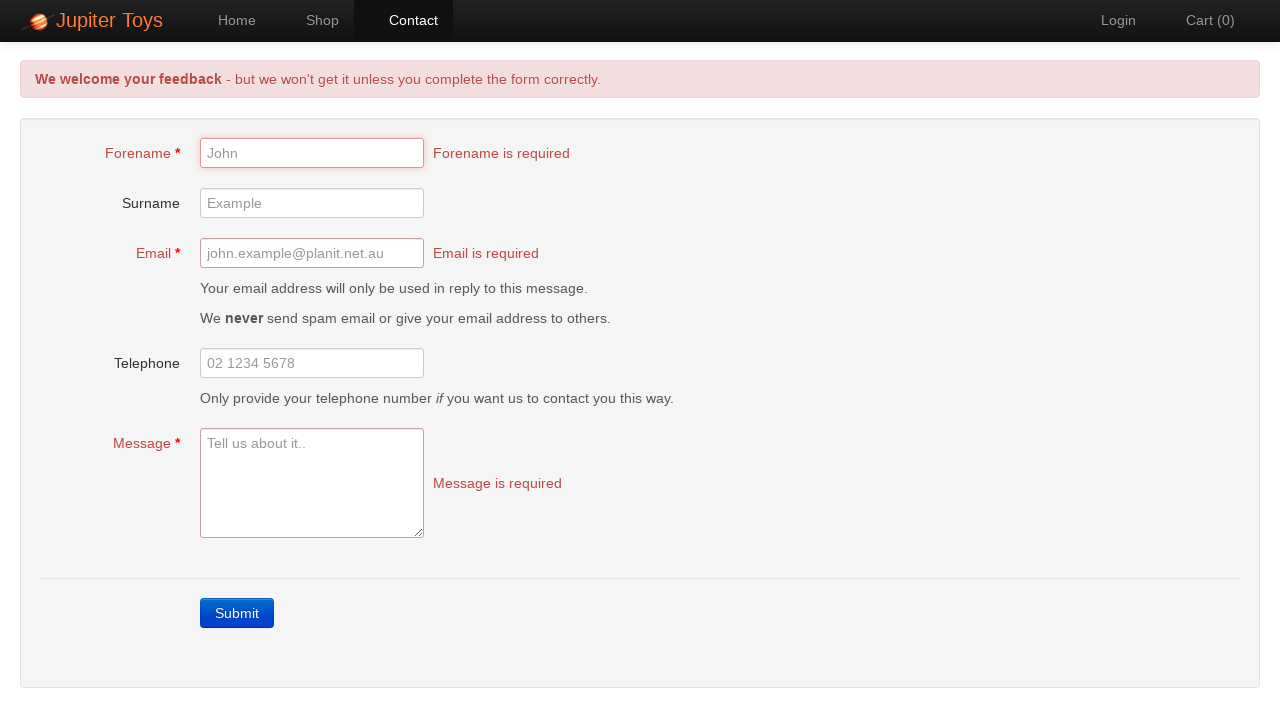

Forename error message appeared
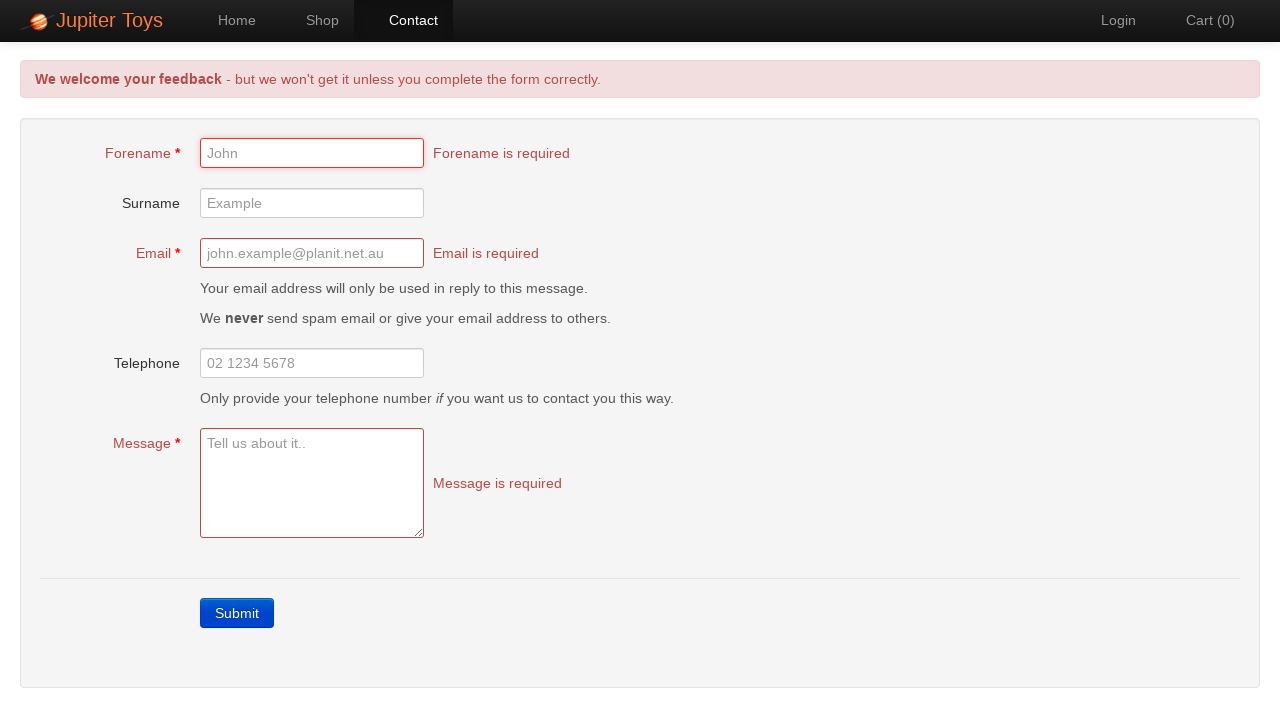

Verified forename error message is visible
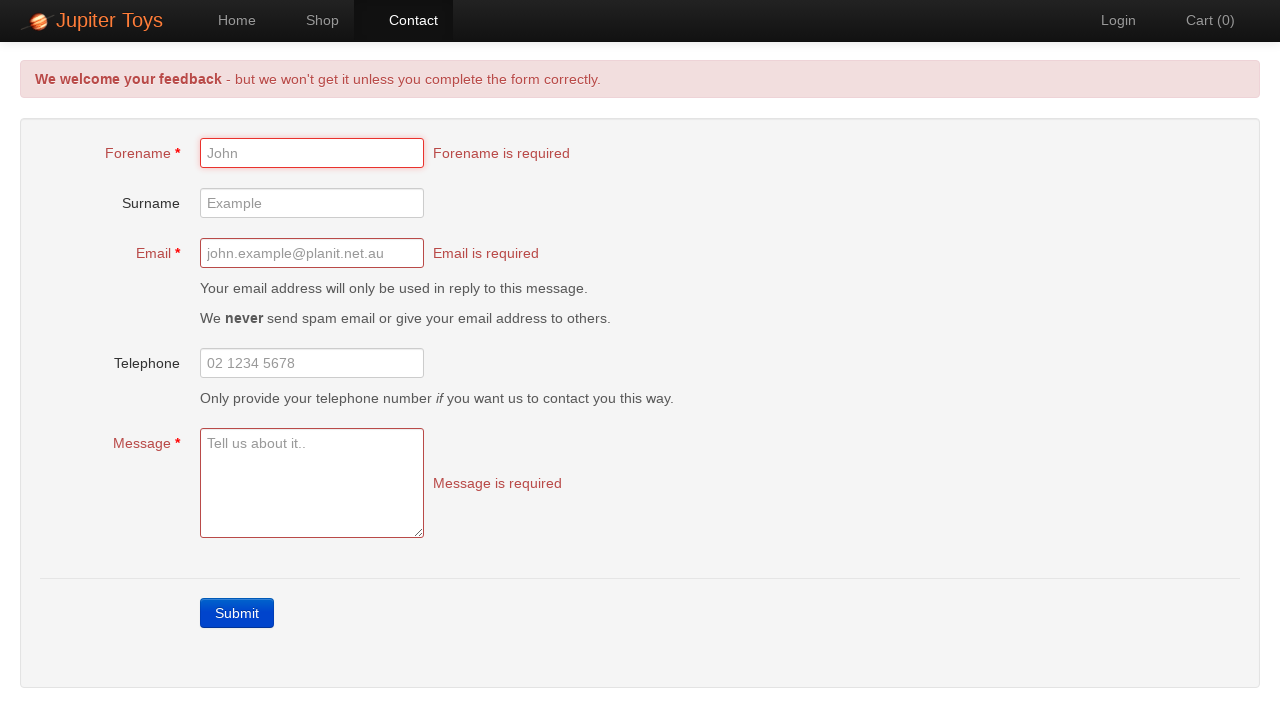

Verified email error message is visible
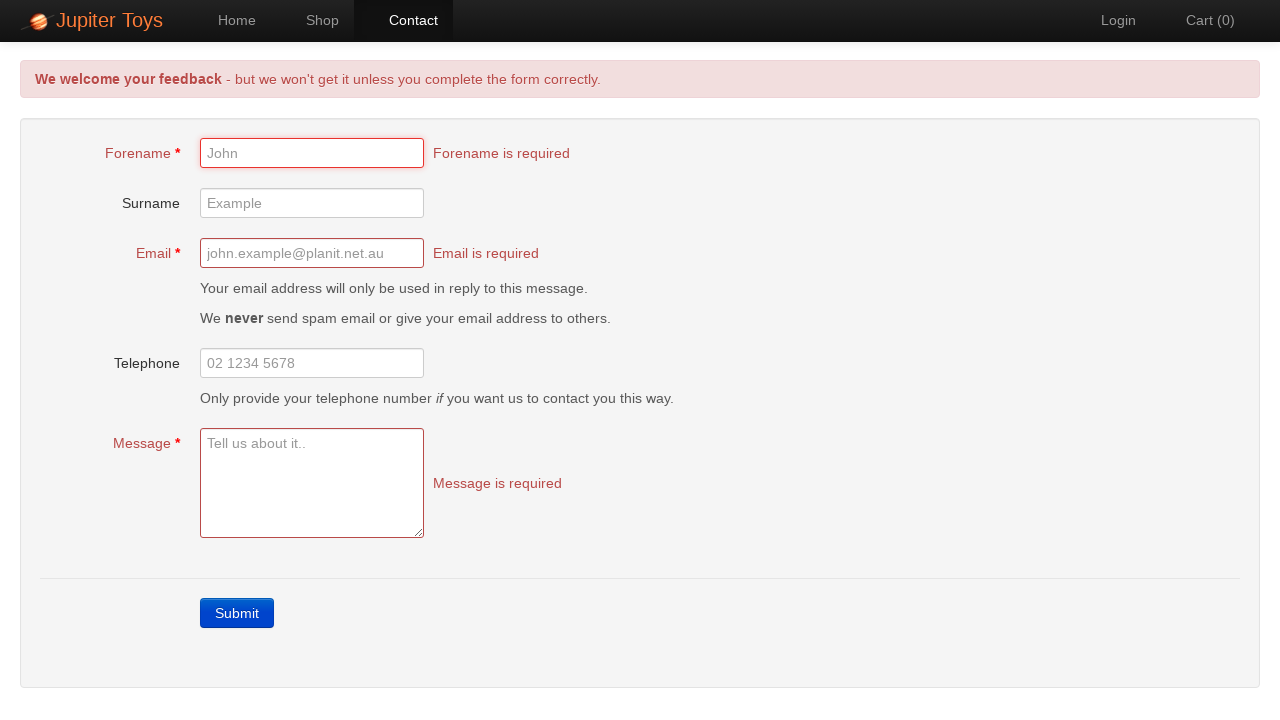

Verified message error message is visible
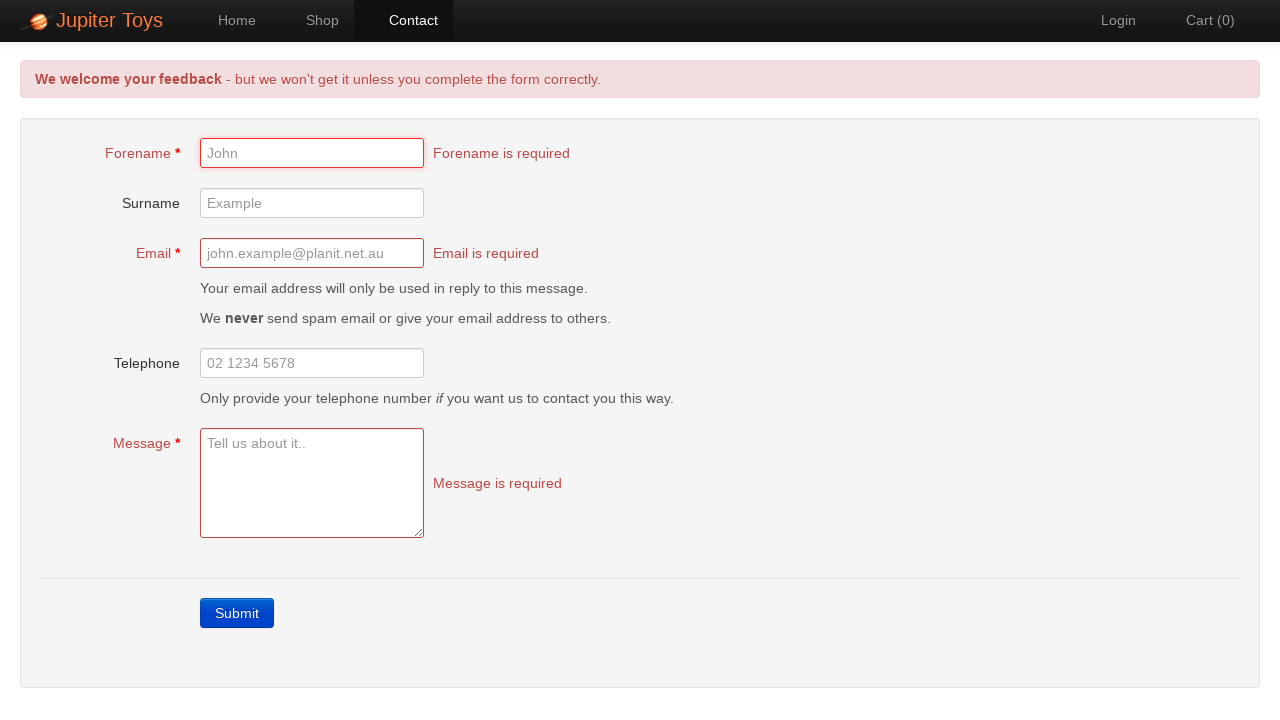

Filled forename field with 'First' on #forename
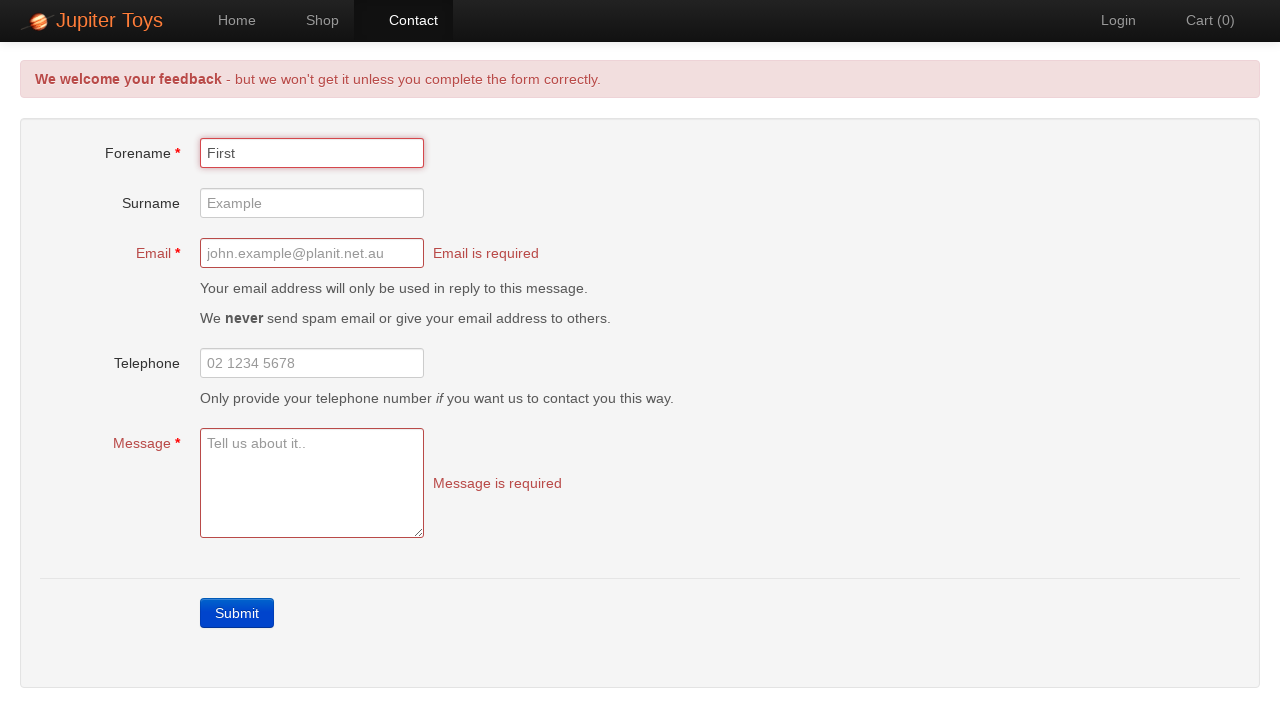

Filled email field with 'test@gmail.com' on #email
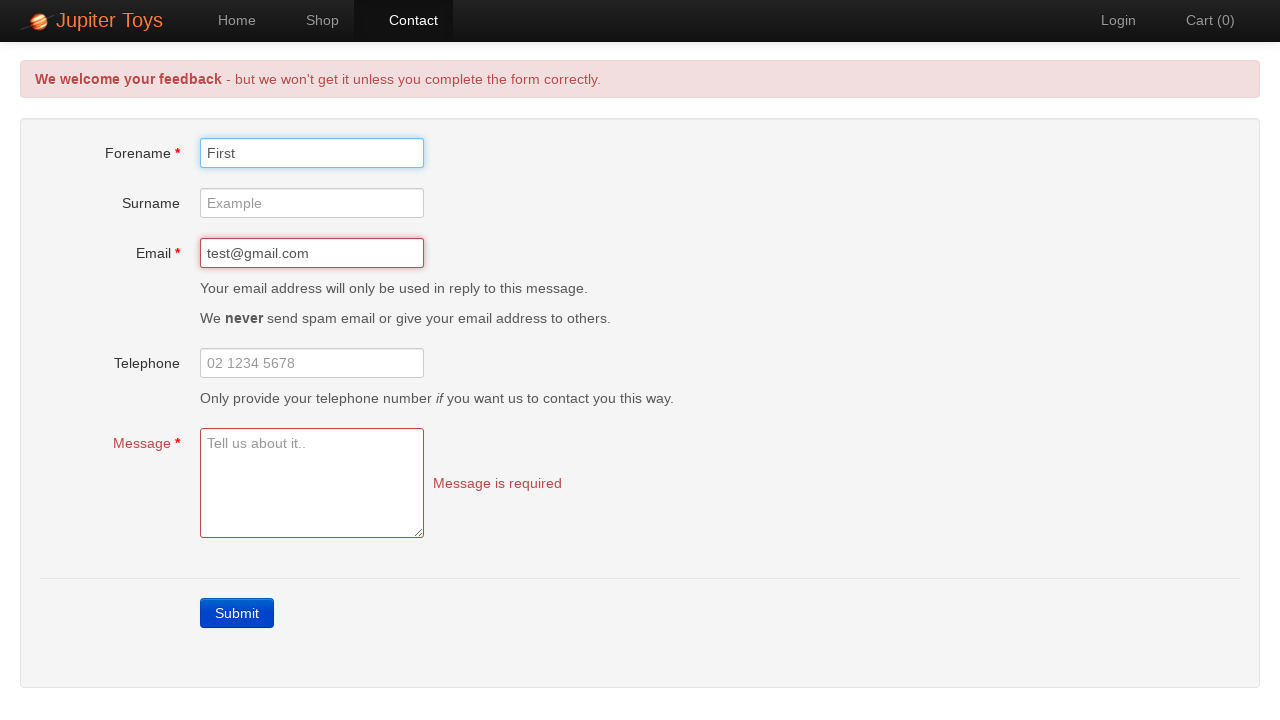

Filled message field with 'test message' on #message
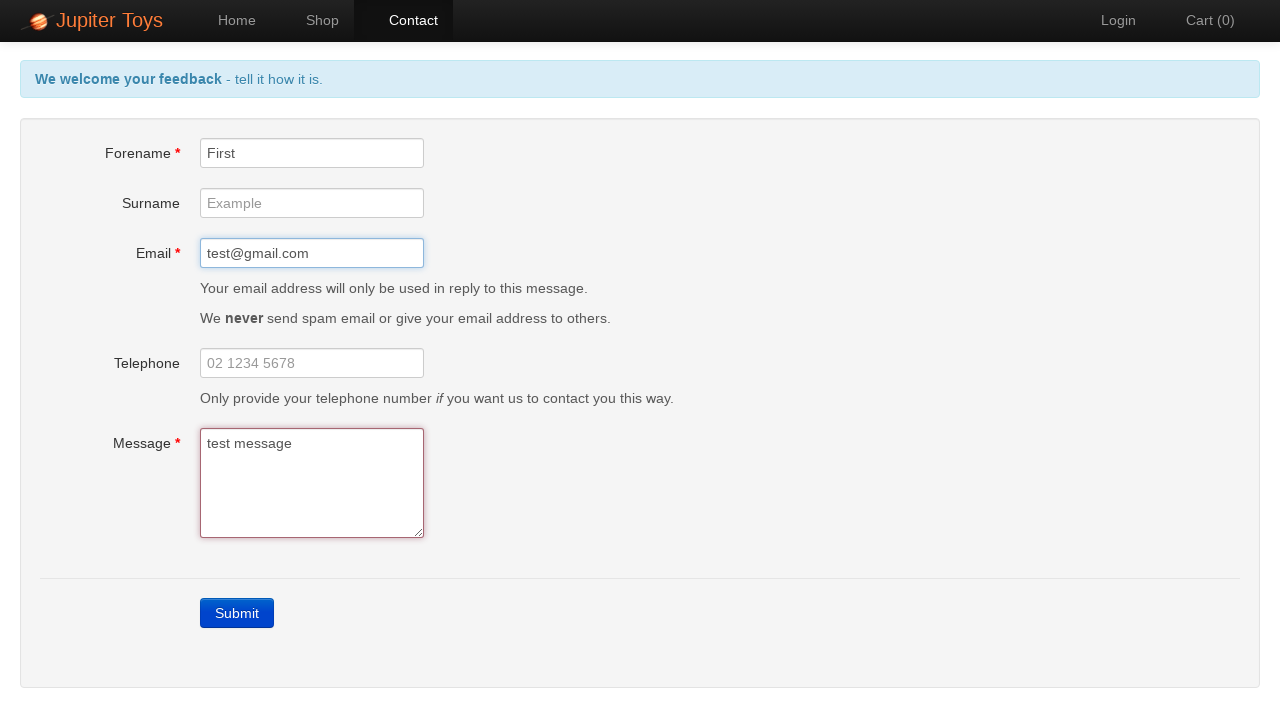

Clicked Submit button with valid form data at (237, 613) on a:has-text('Submit')
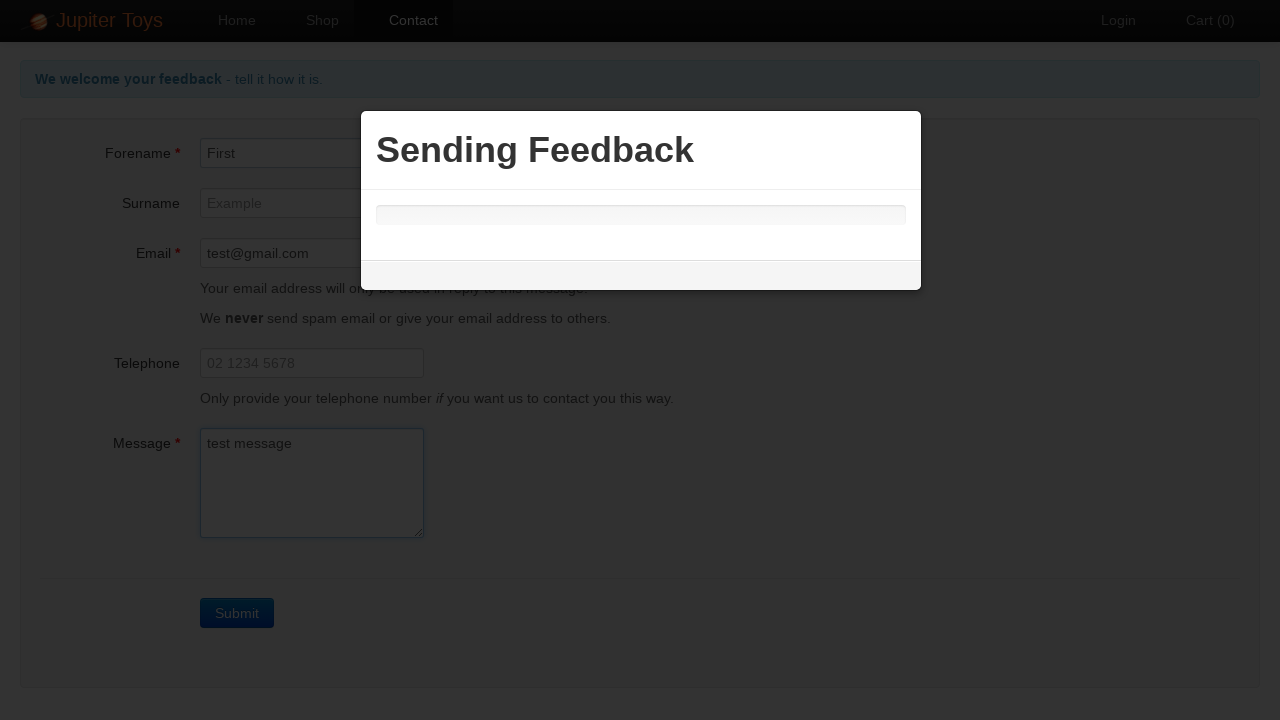

Success message appeared after form submission
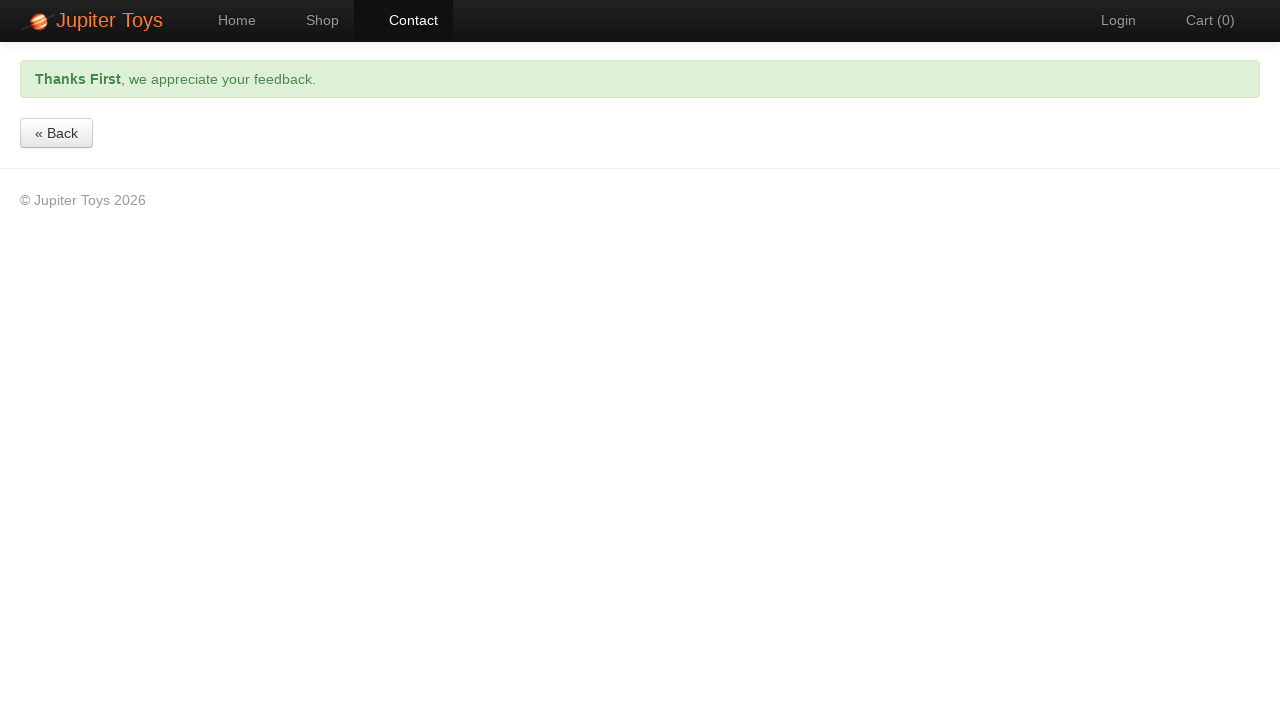

Verified success alert message is visible
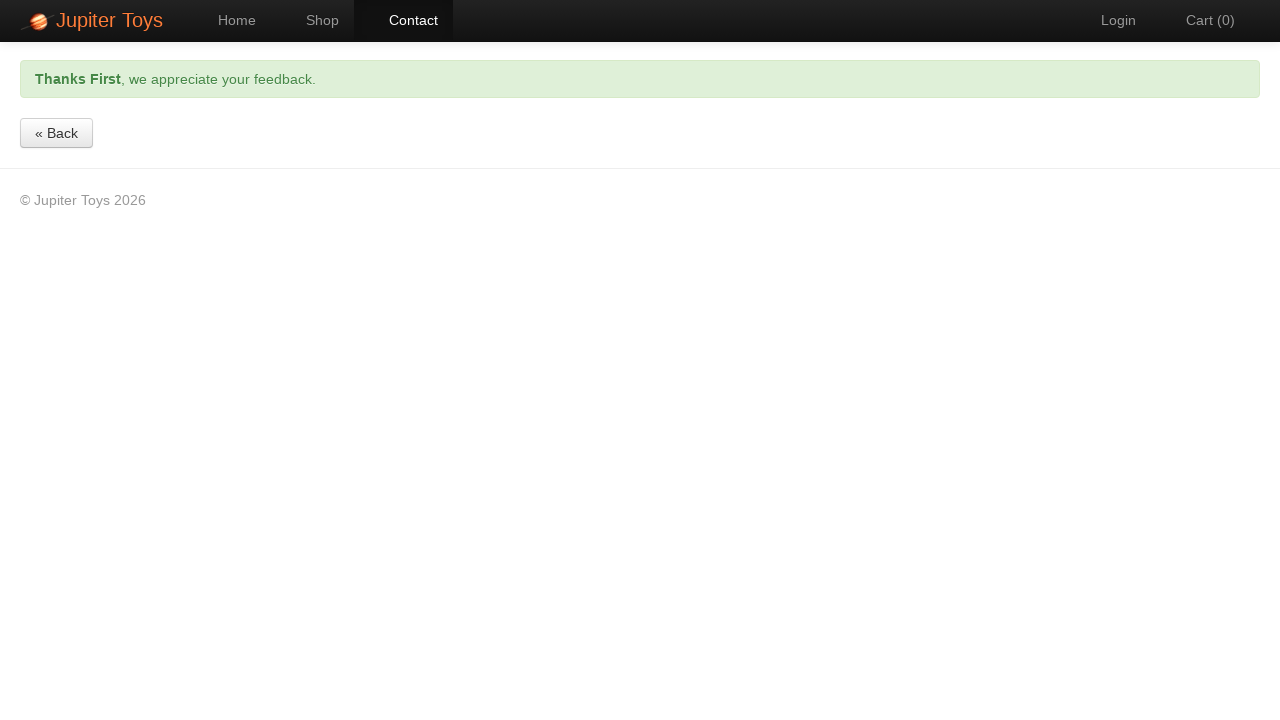

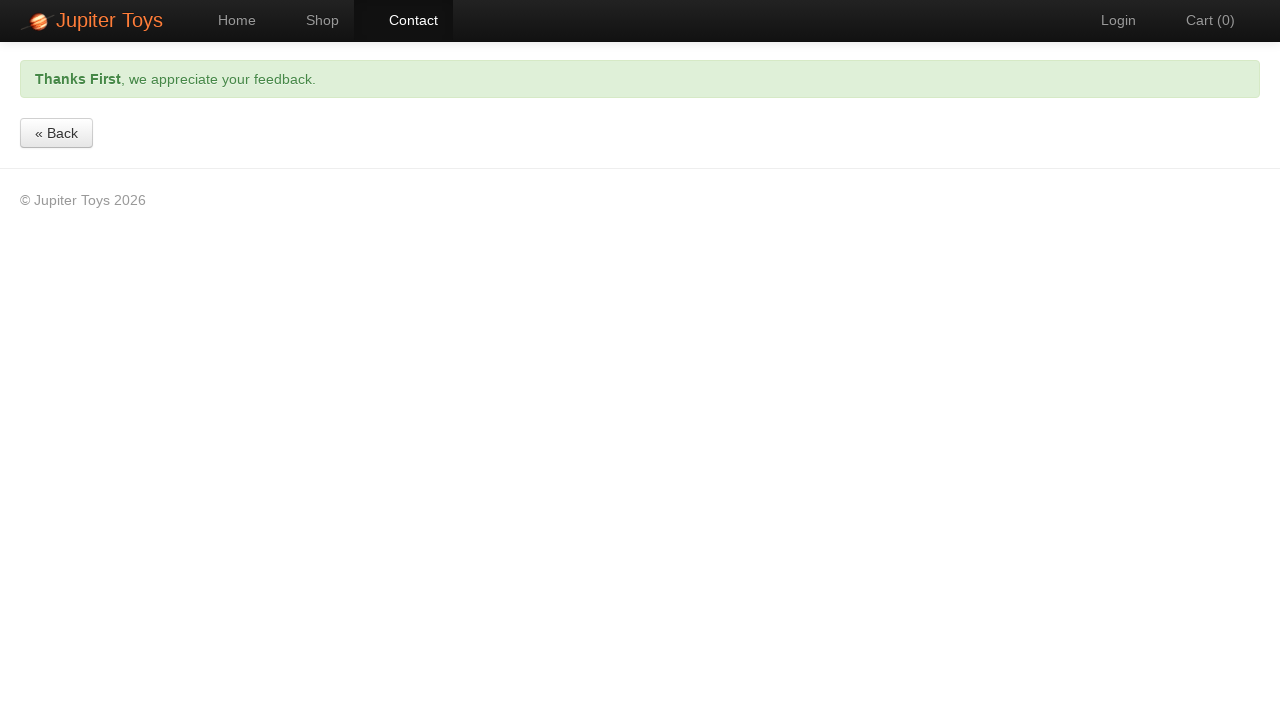